Tests JavaScript prompt dialog by triggering it, entering text, and accepting it

Starting URL: http://the-internet.herokuapp.com/javascript_alerts

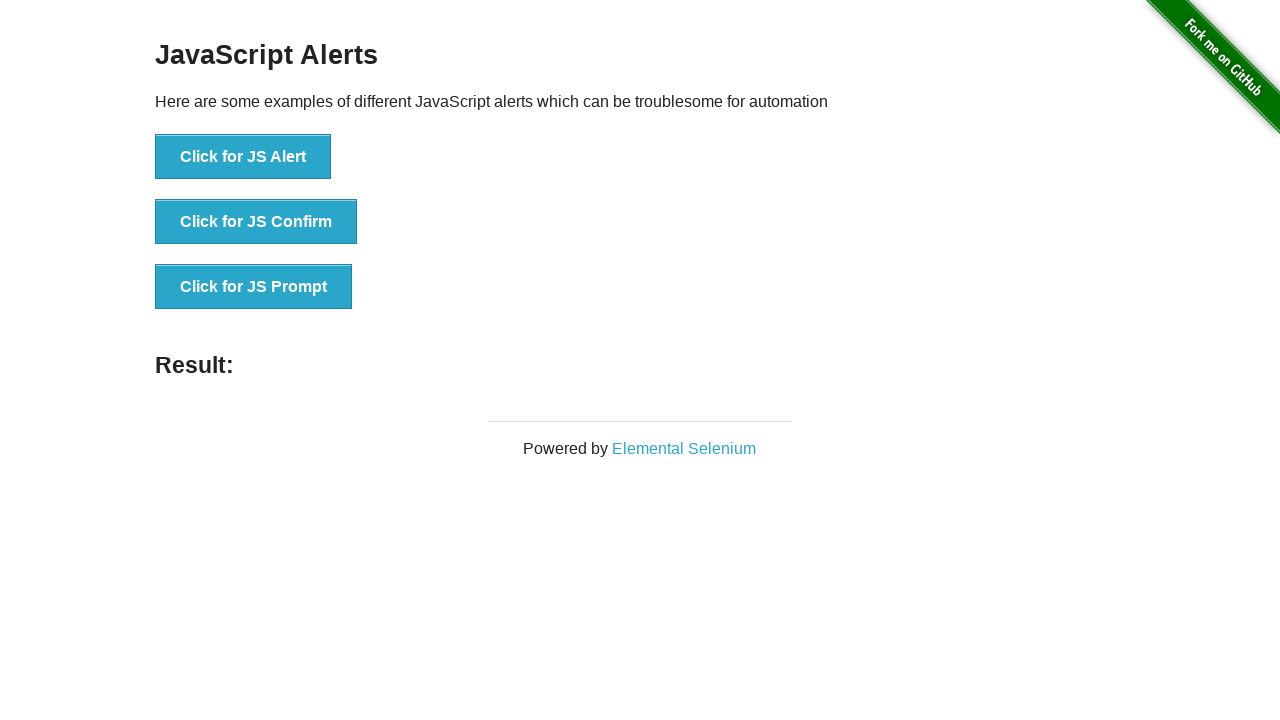

Set up dialog handler to accept prompt with text 'MinhNgoc'
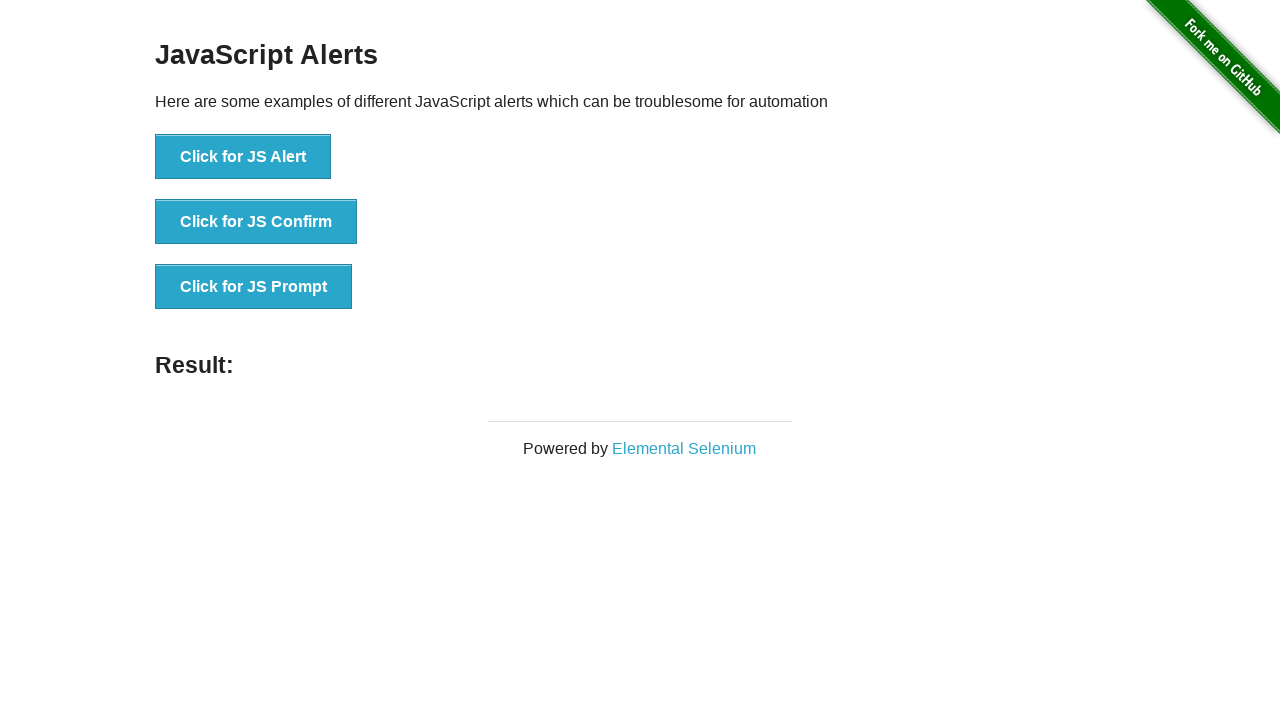

Clicked button to trigger JavaScript prompt dialog at (254, 287) on button:text('Click for JS Prompt')
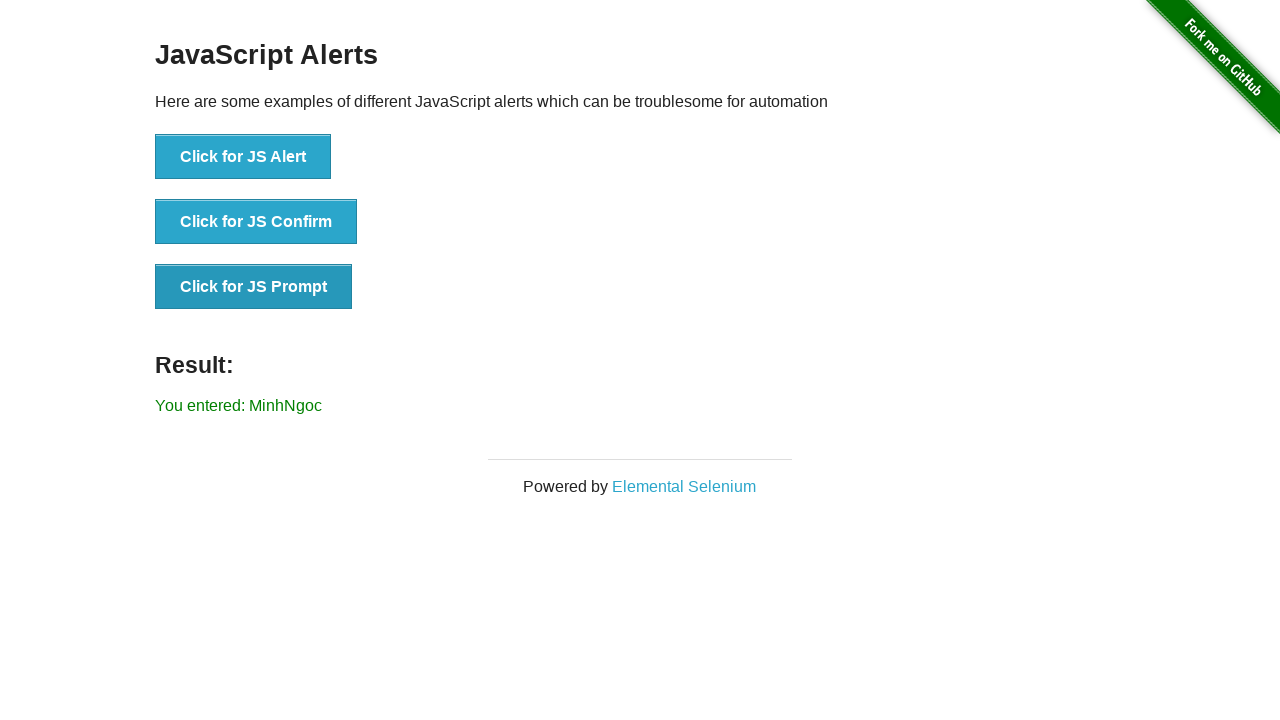

Waited for result to update after prompt acceptance
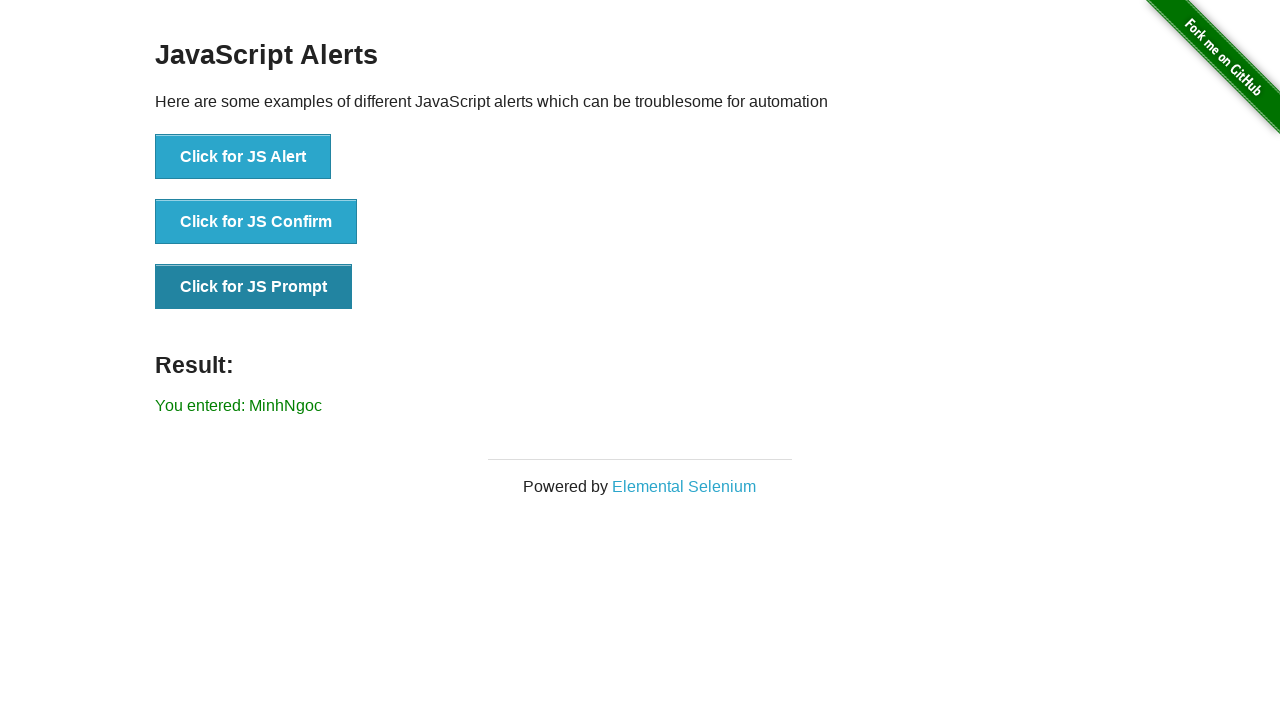

Retrieved result text from page
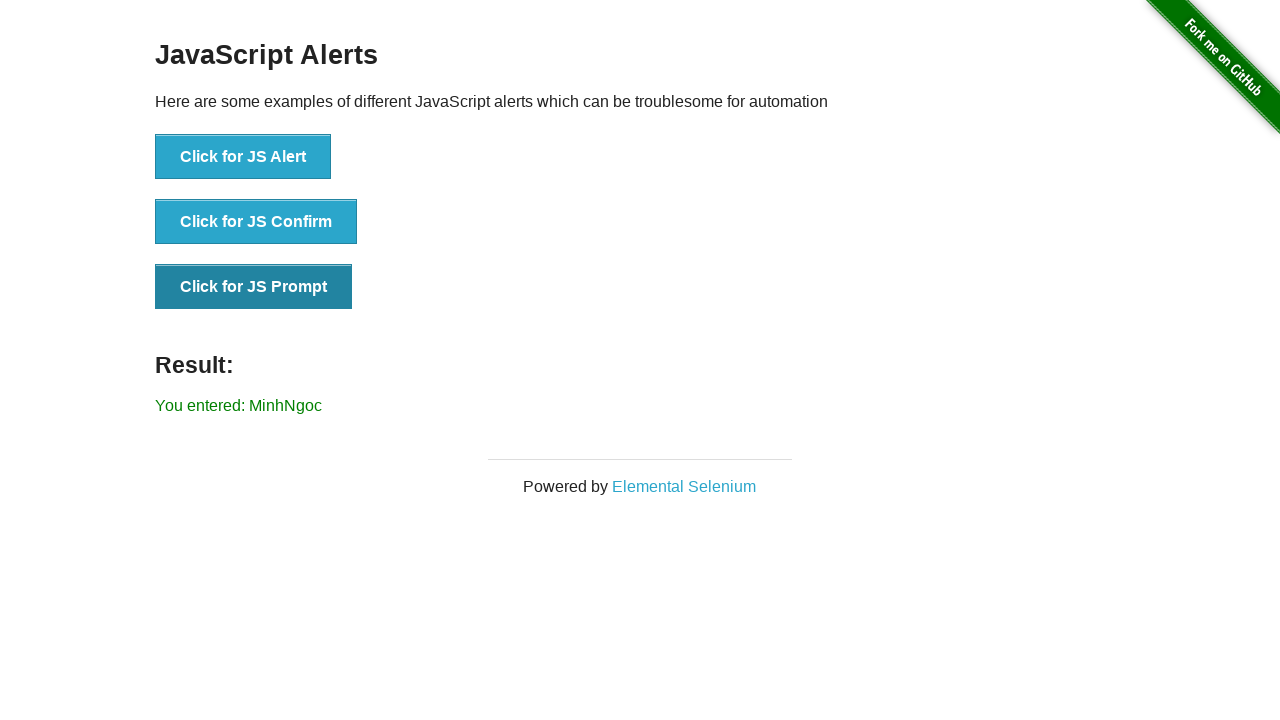

Verified result message displays entered text correctly
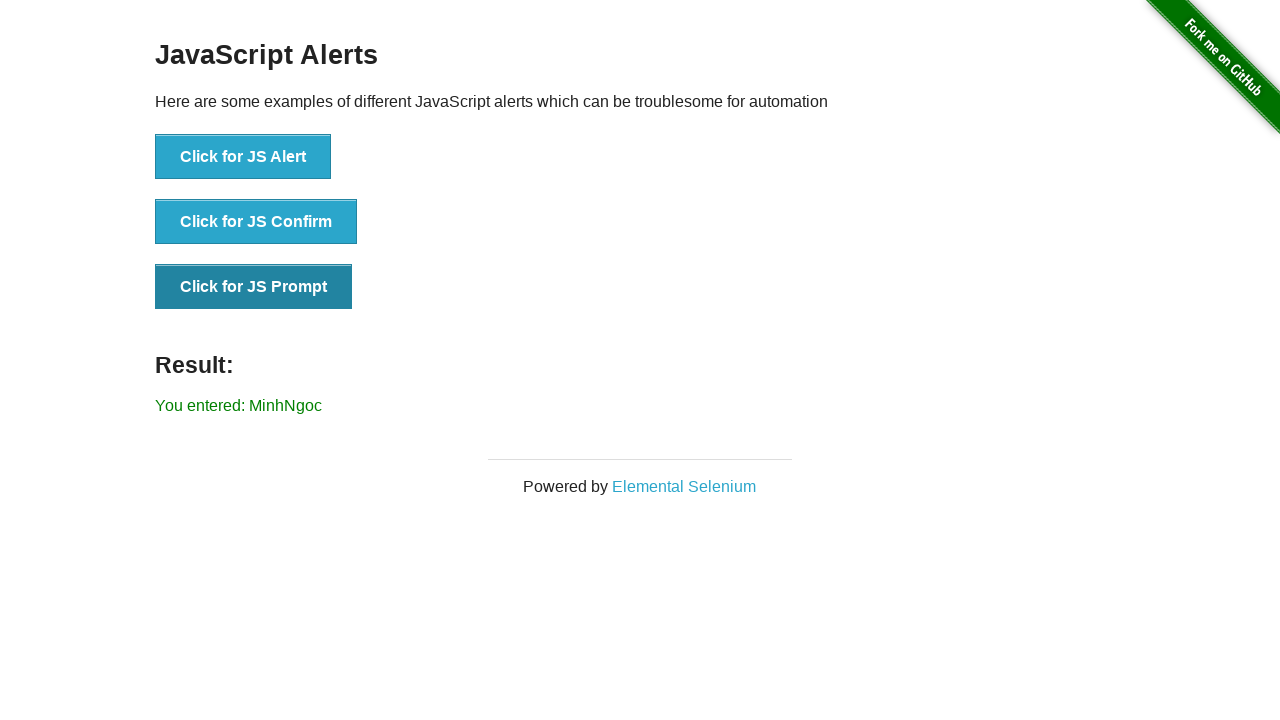

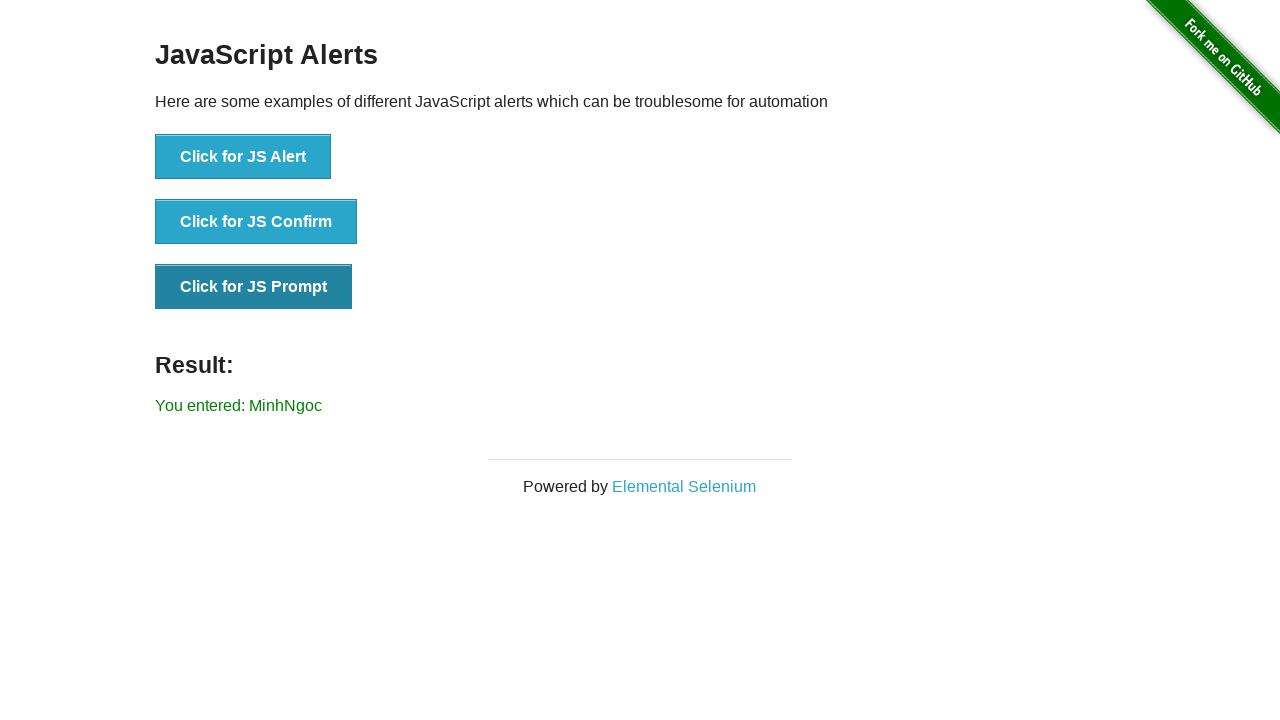